Tests sorting functionality on a vegetable offers page by clicking the column header to sort, then verifies the list is sorted. Also navigates through pagination to find a specific item containing "Rice".

Starting URL: https://rahulshettyacademy.com/greenkart/#/offers

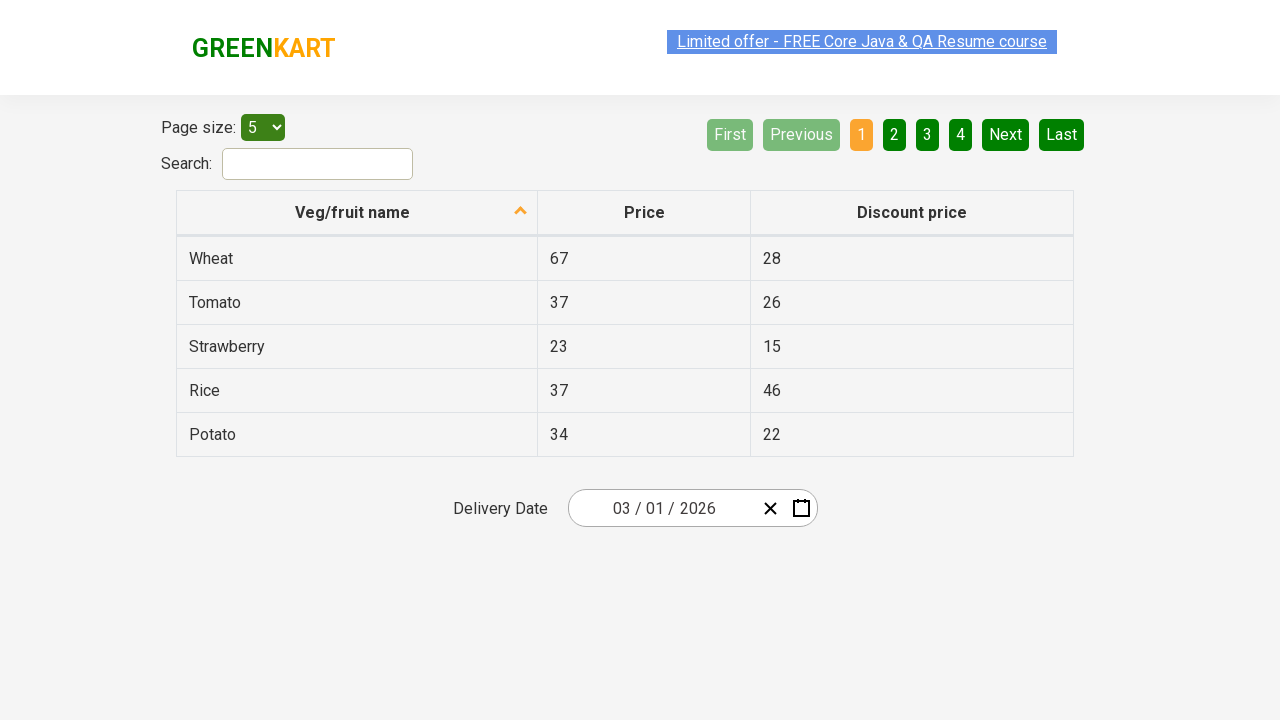

Clicked first column header to sort vegetables at (357, 213) on xpath=//tr/th[1]
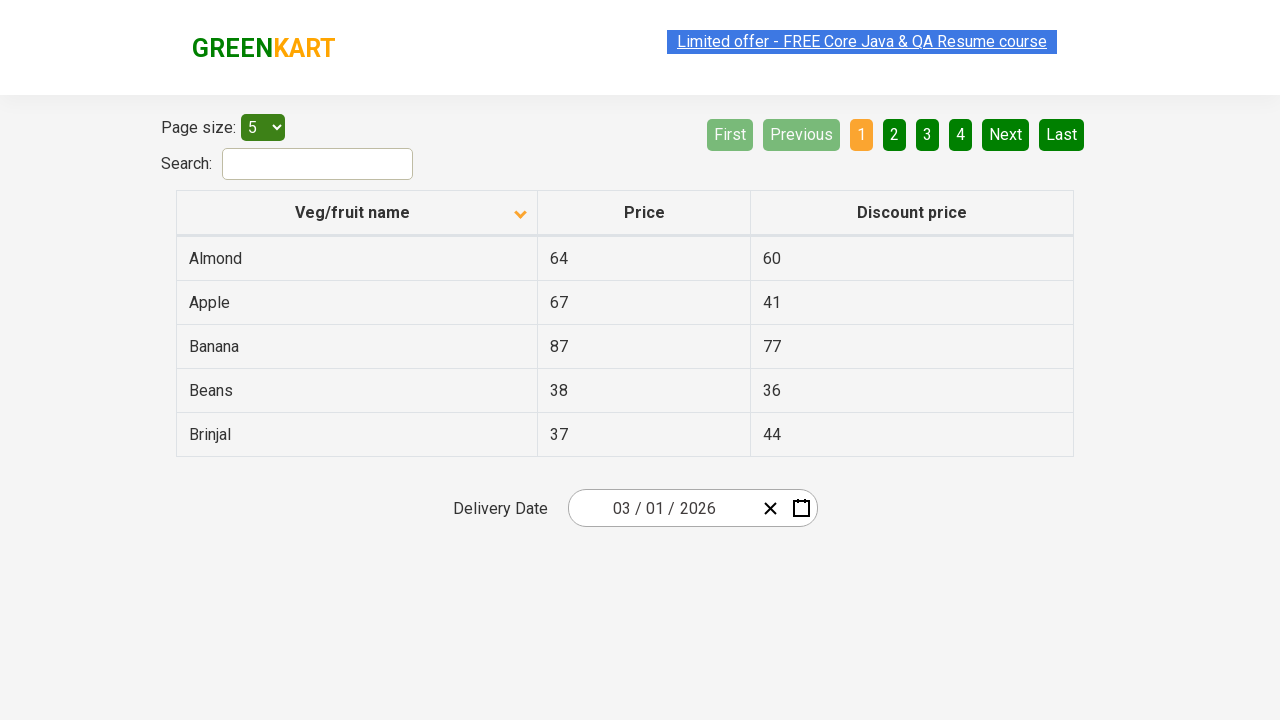

Table loaded with vegetable data
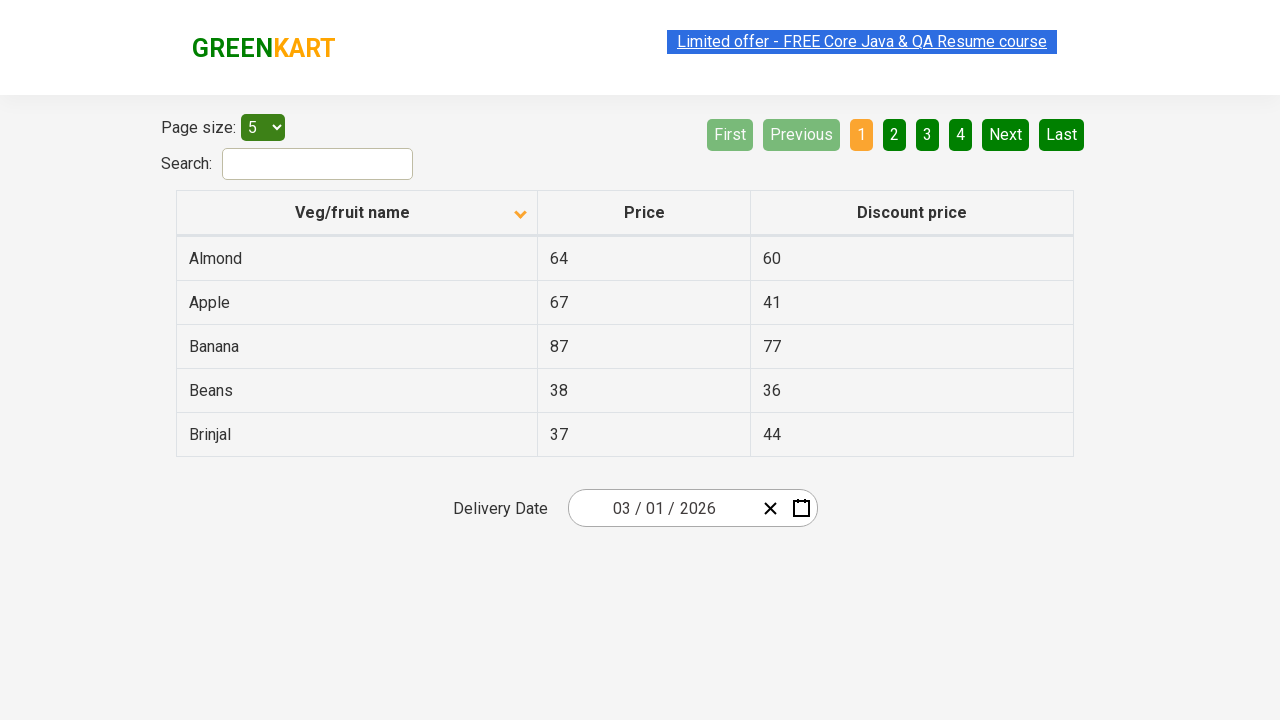

Retrieved all vegetable name elements from table
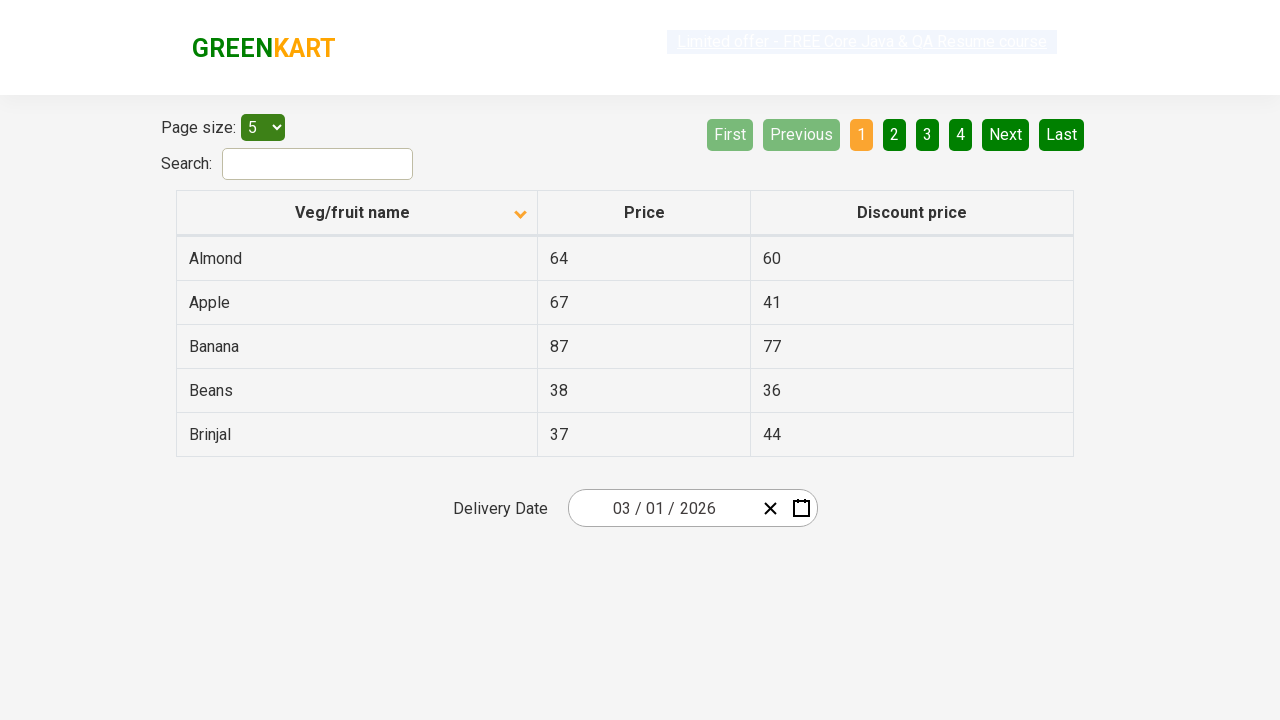

Extracted 5 vegetable names from current page
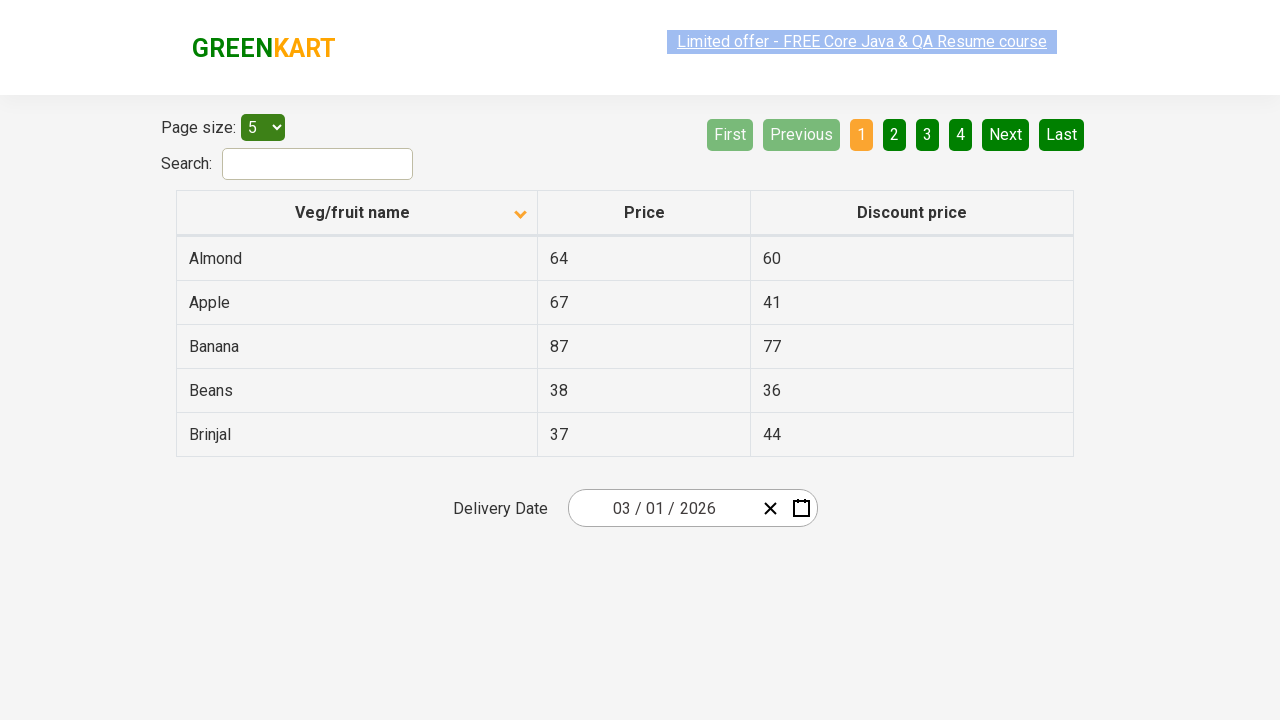

Created sorted reference list for comparison
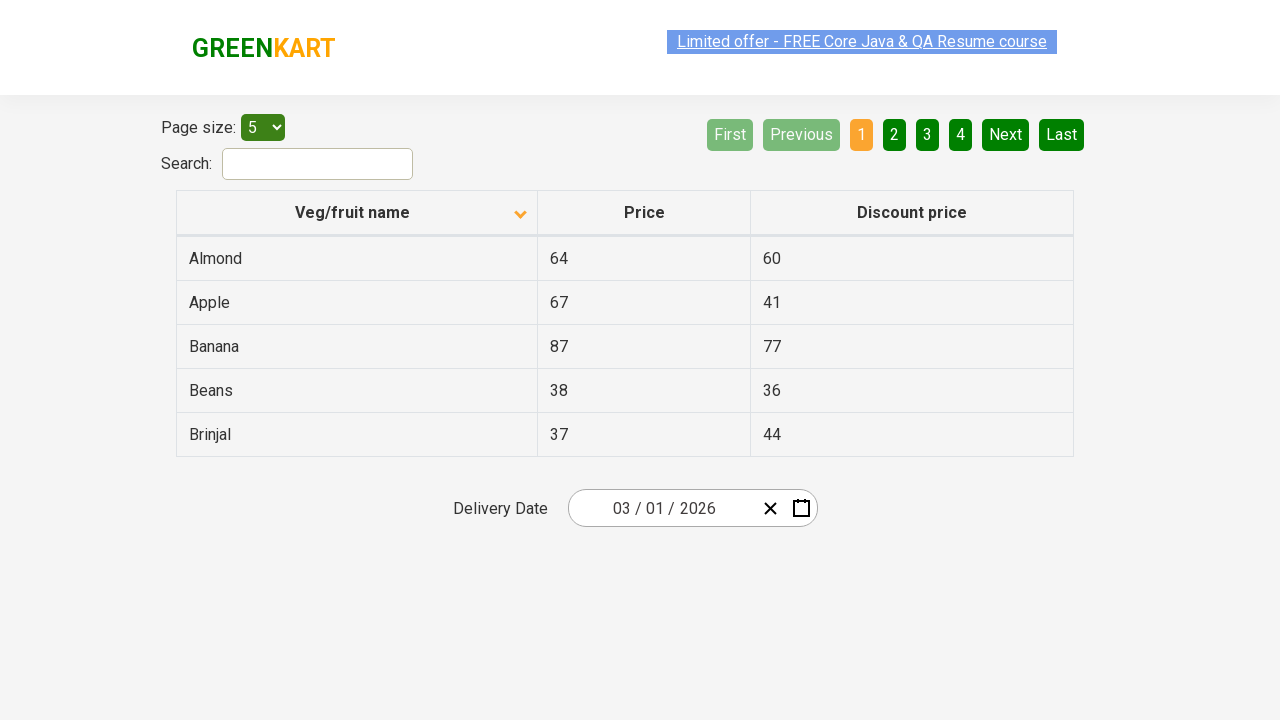

Verified vegetables are sorted alphabetically
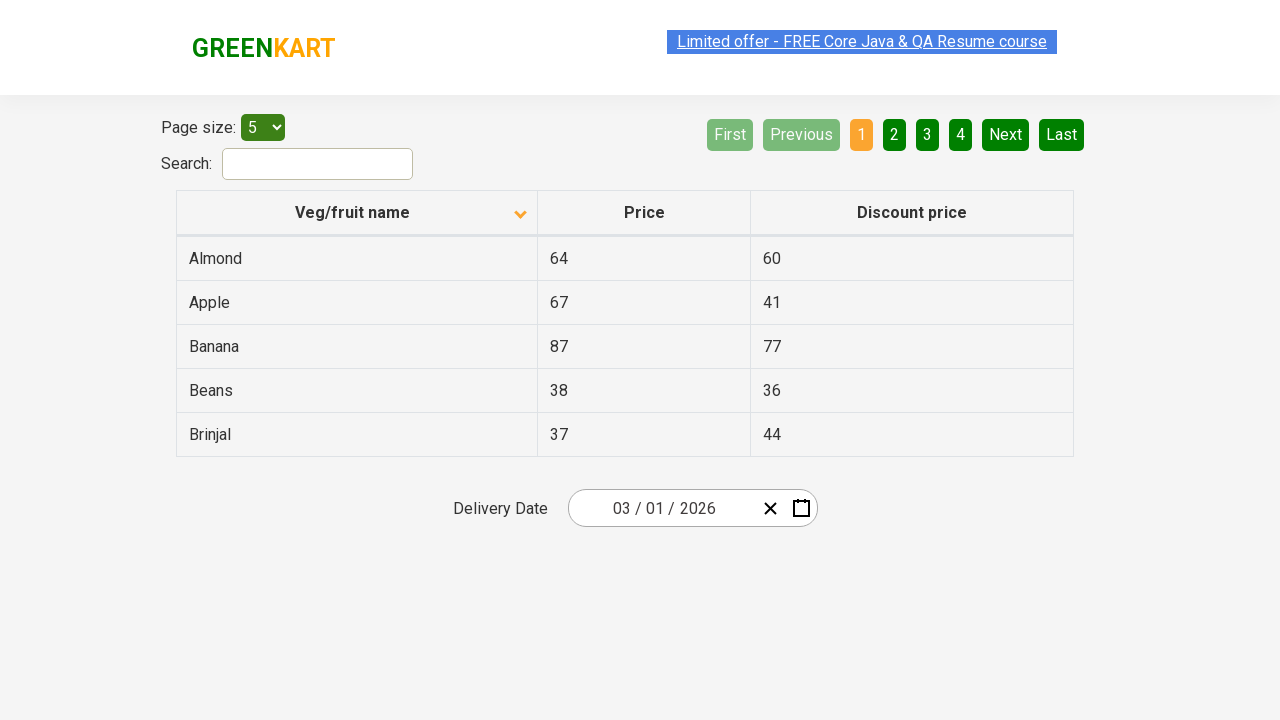

Retrieved vegetable rows on current page
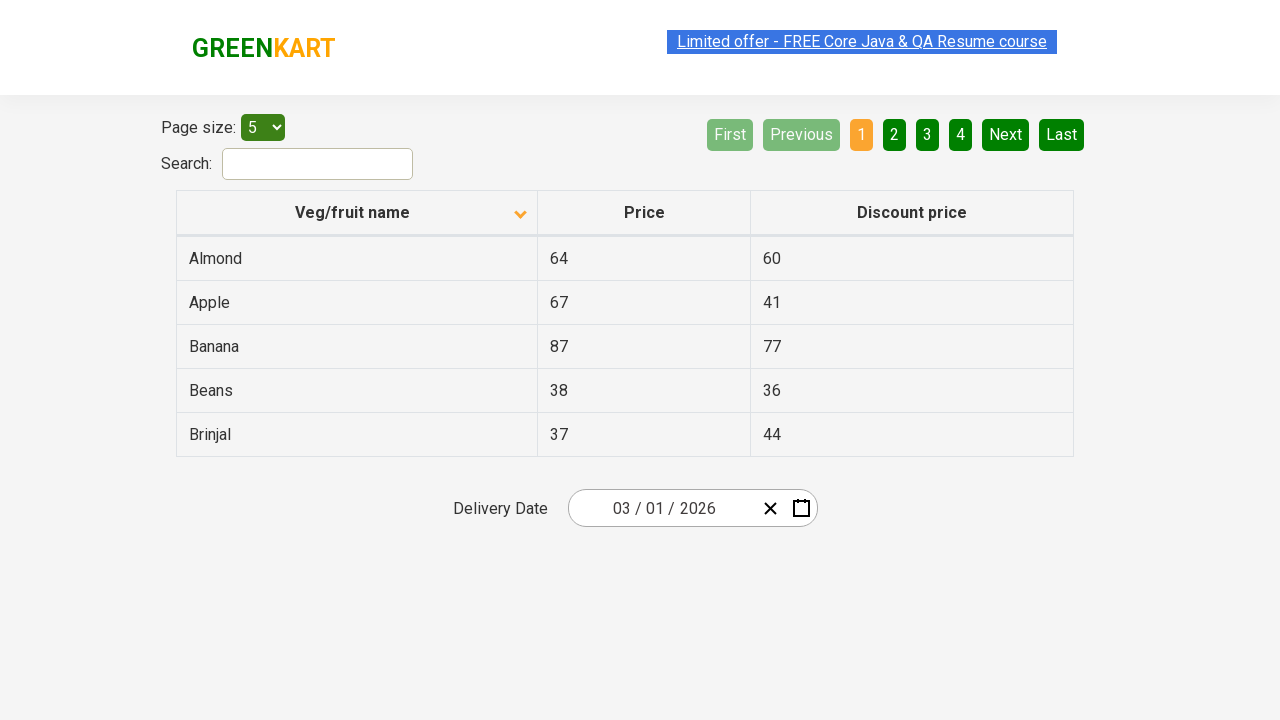

Searched for items containing 'Rice' - found 0 match(es)
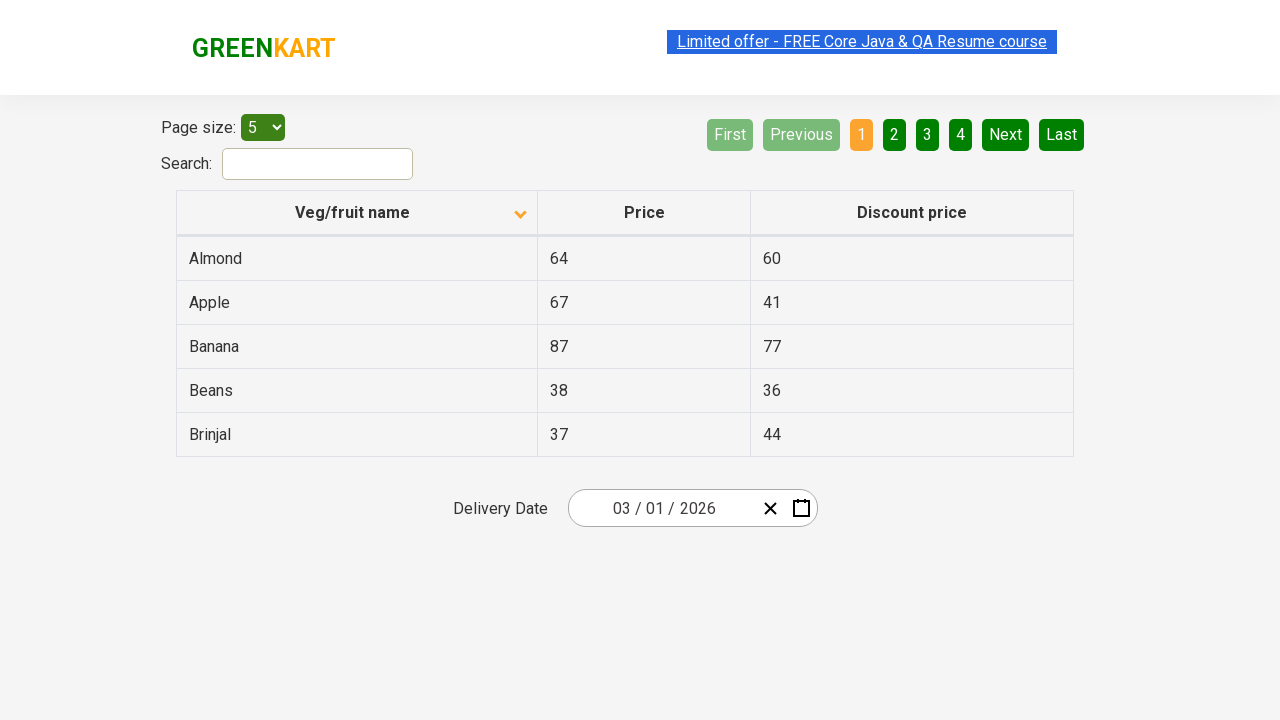

Clicked next page button to continue searching for Rice at (1006, 134) on [aria-label='Next']
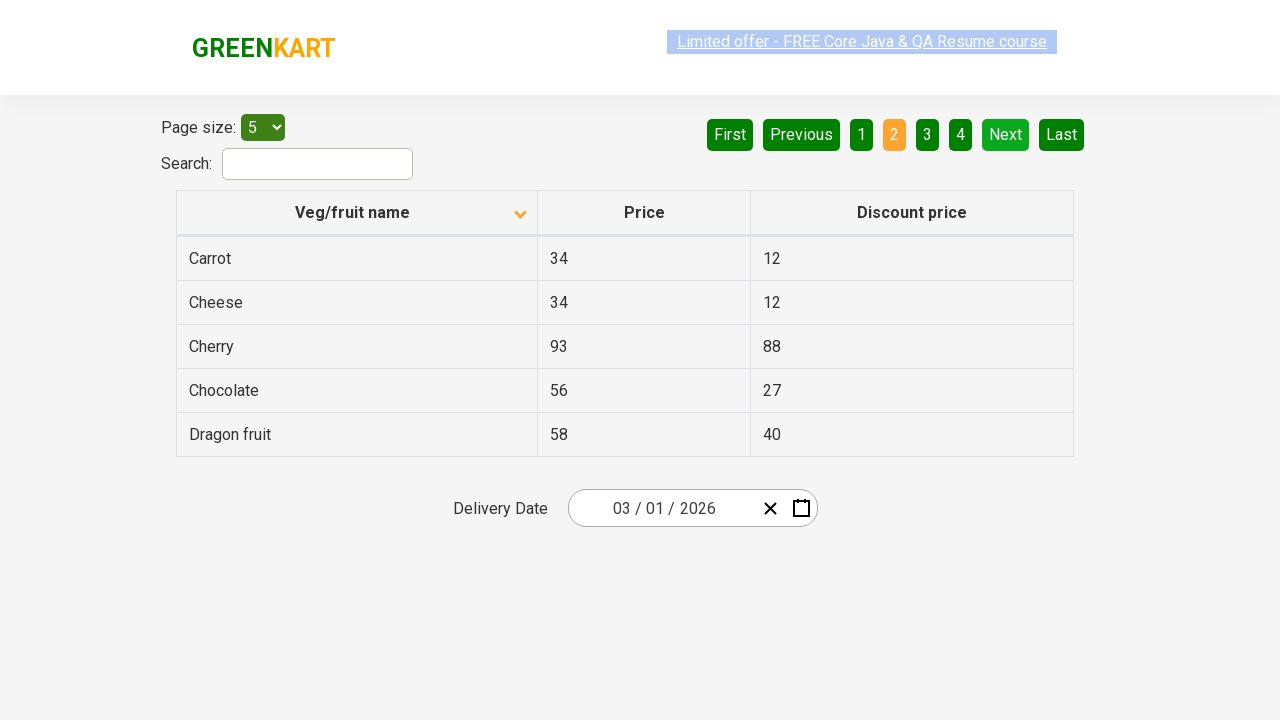

Waited for next page to load
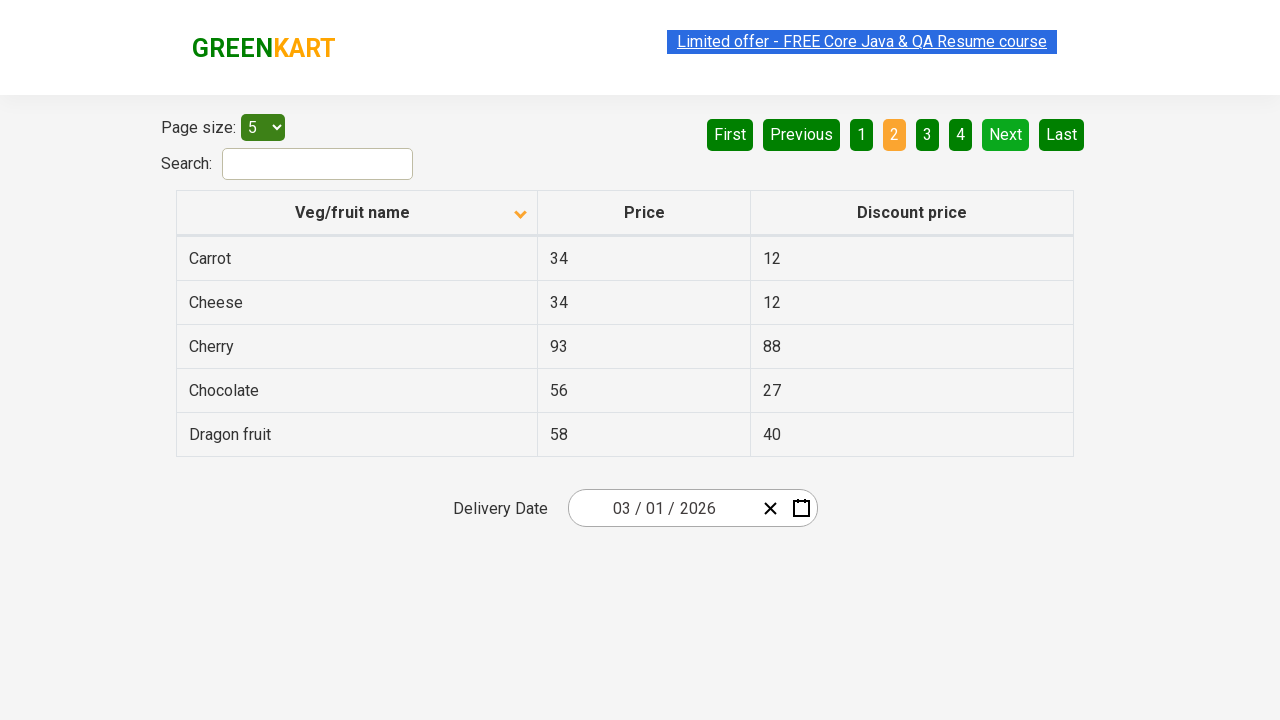

Retrieved vegetable rows on current page
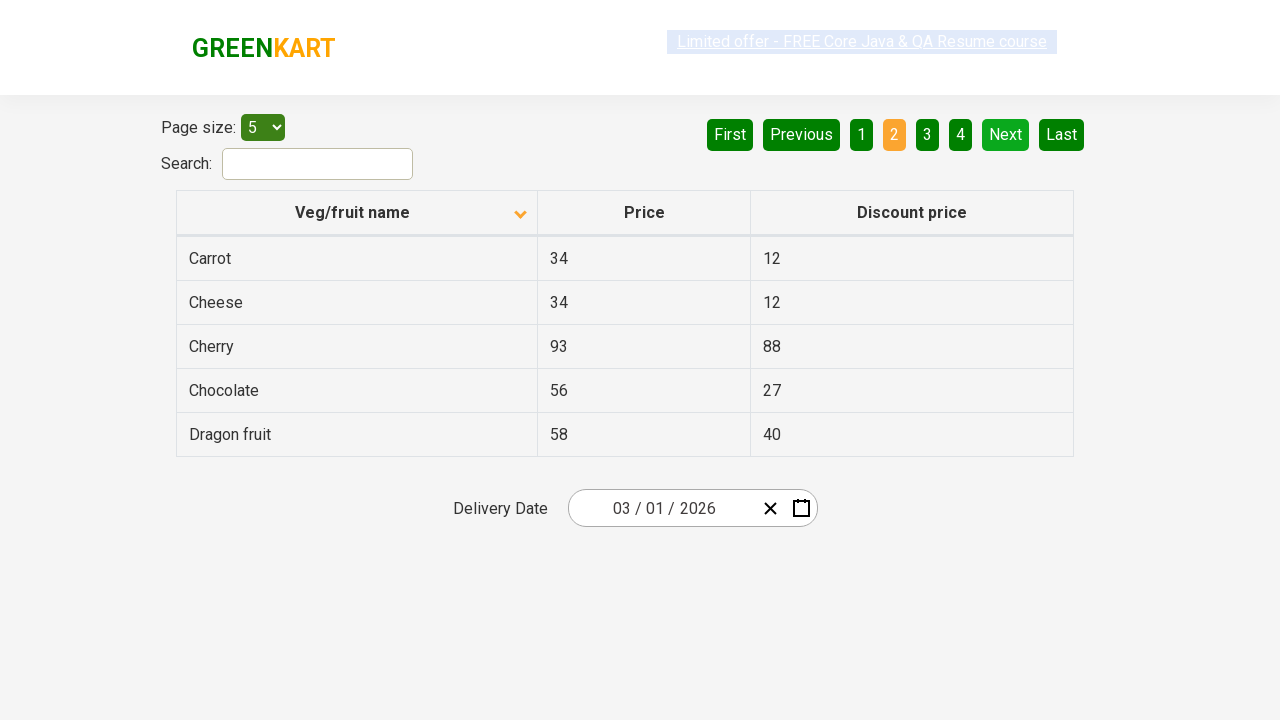

Searched for items containing 'Rice' - found 0 match(es)
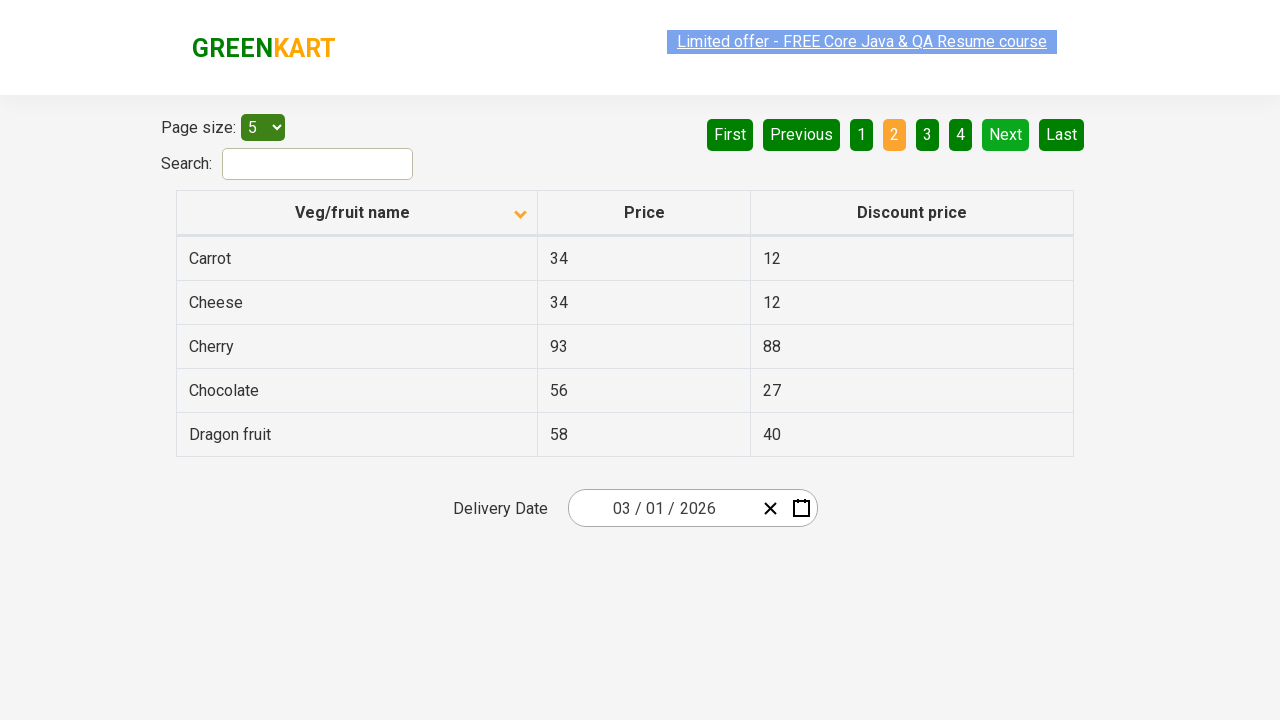

Clicked next page button to continue searching for Rice at (1006, 134) on [aria-label='Next']
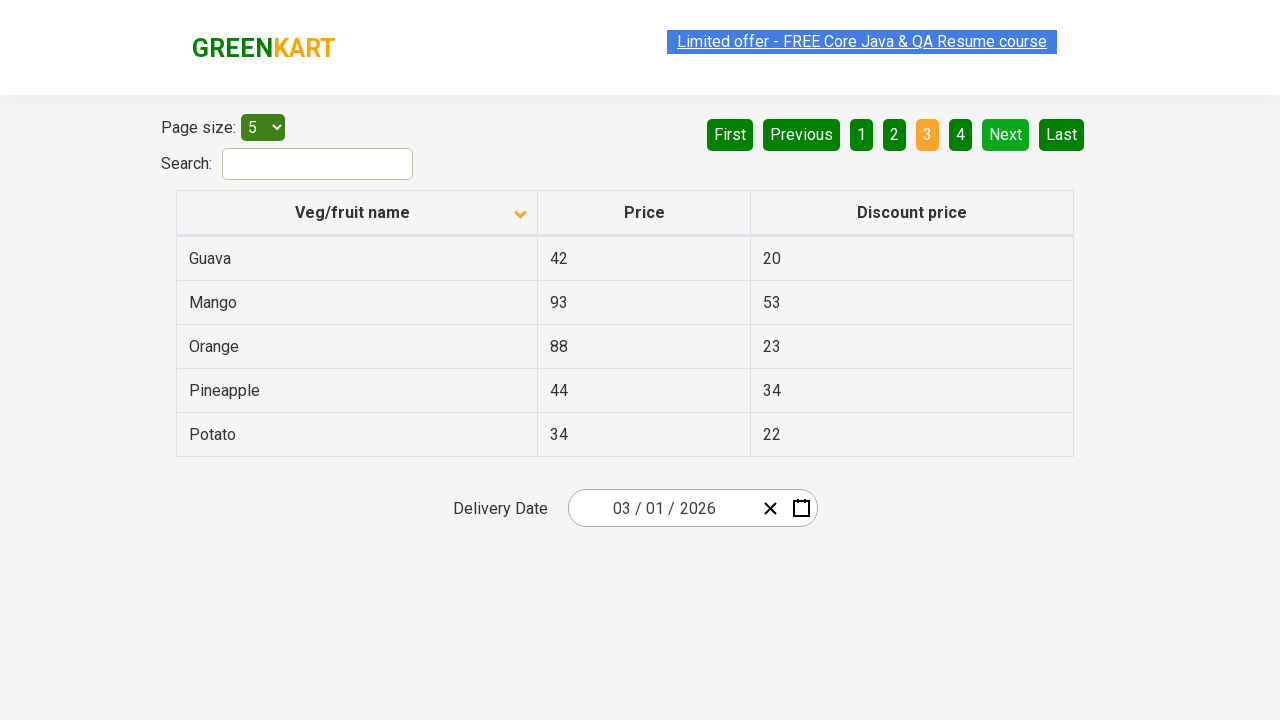

Waited for next page to load
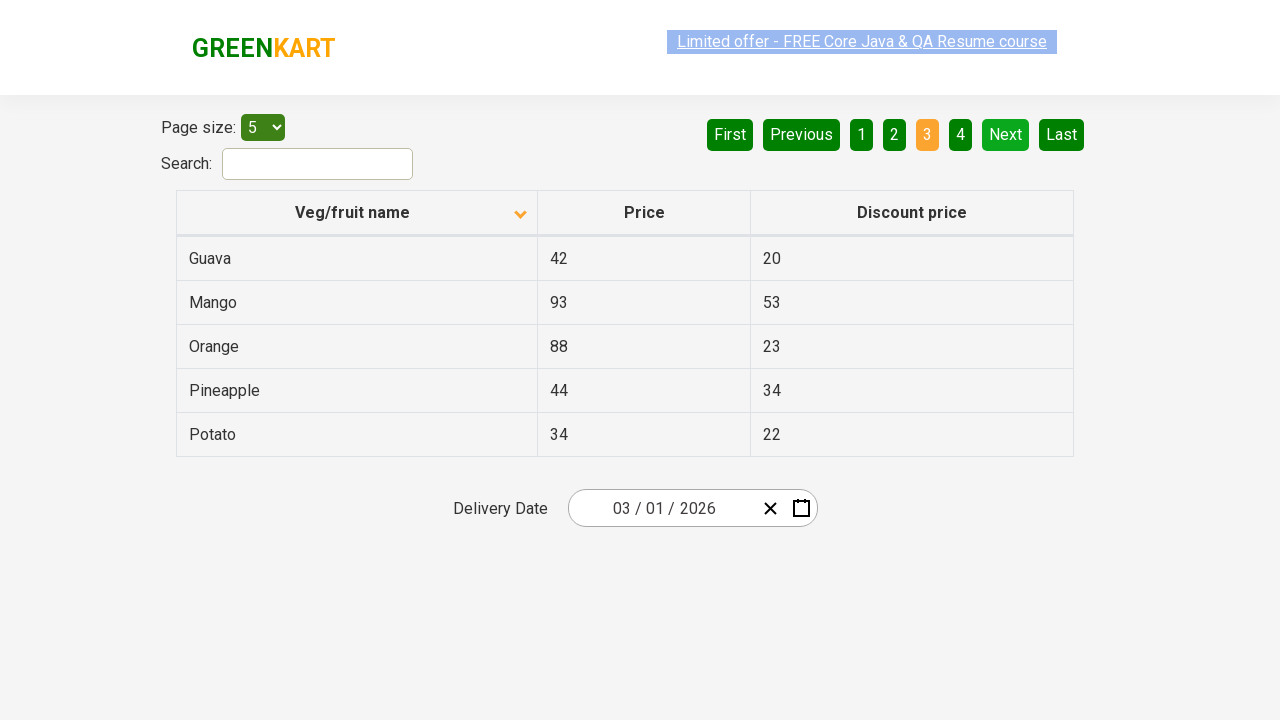

Retrieved vegetable rows on current page
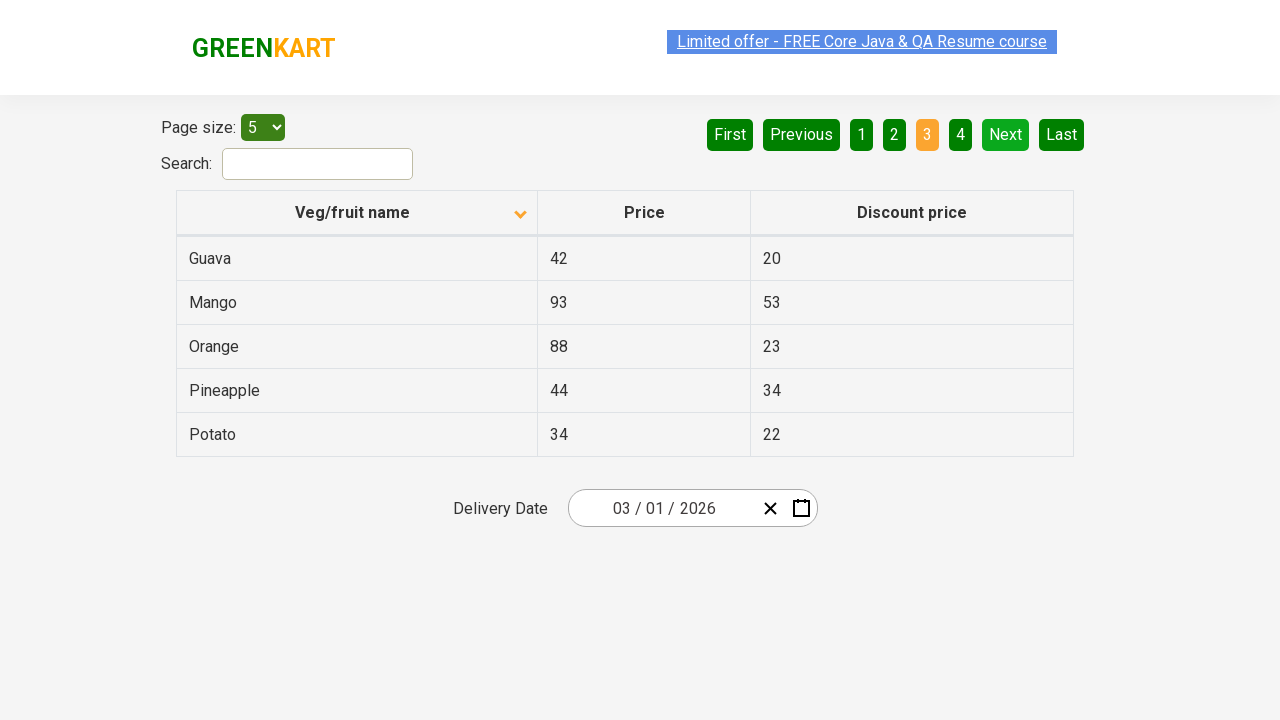

Searched for items containing 'Rice' - found 0 match(es)
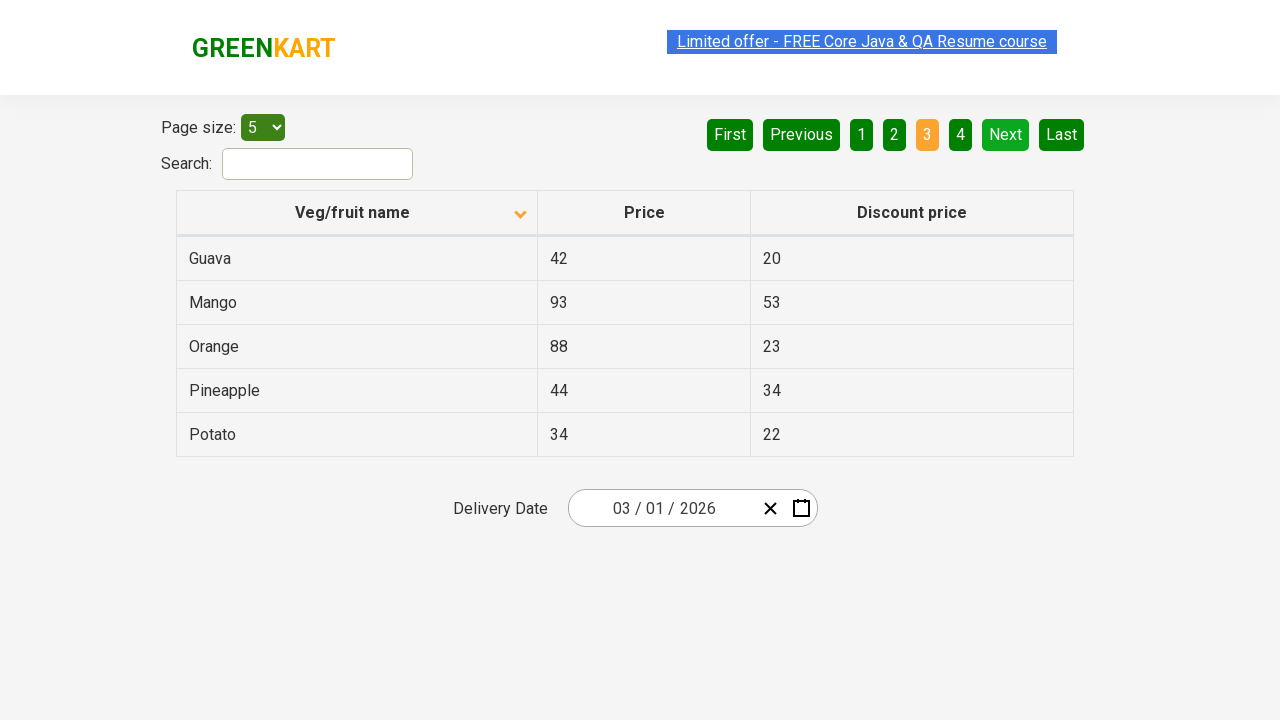

Clicked next page button to continue searching for Rice at (1006, 134) on [aria-label='Next']
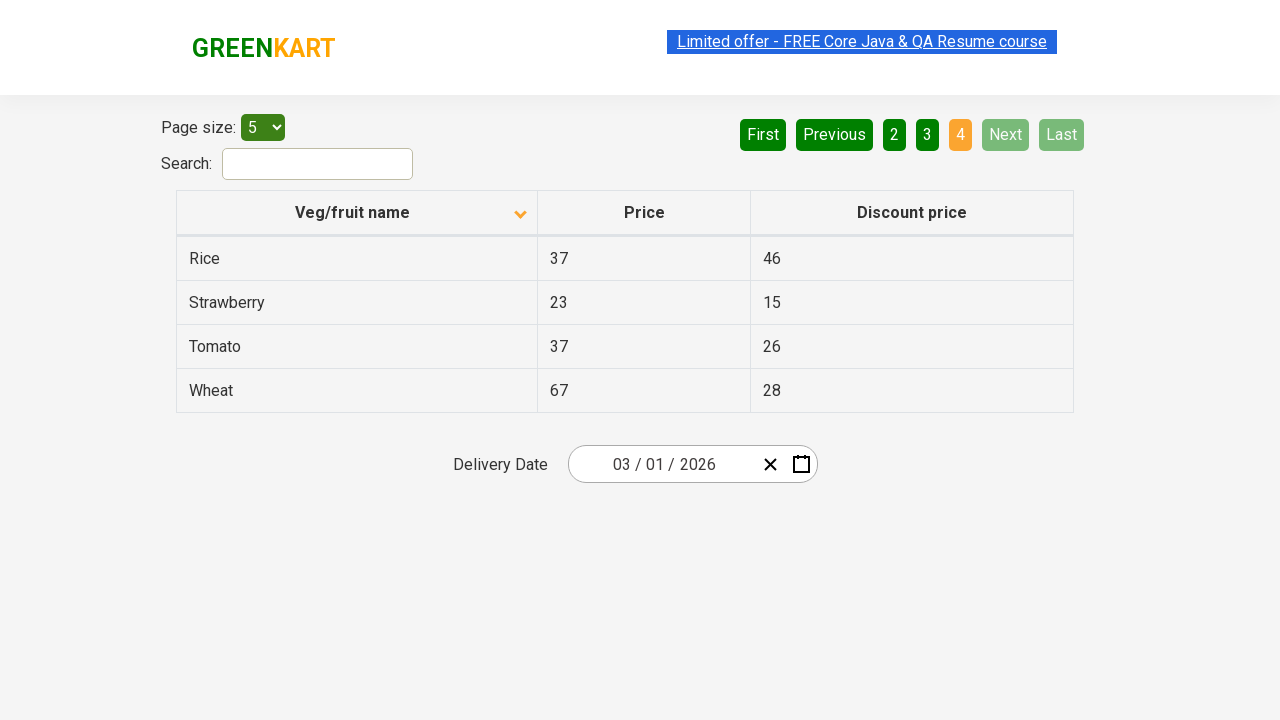

Waited for next page to load
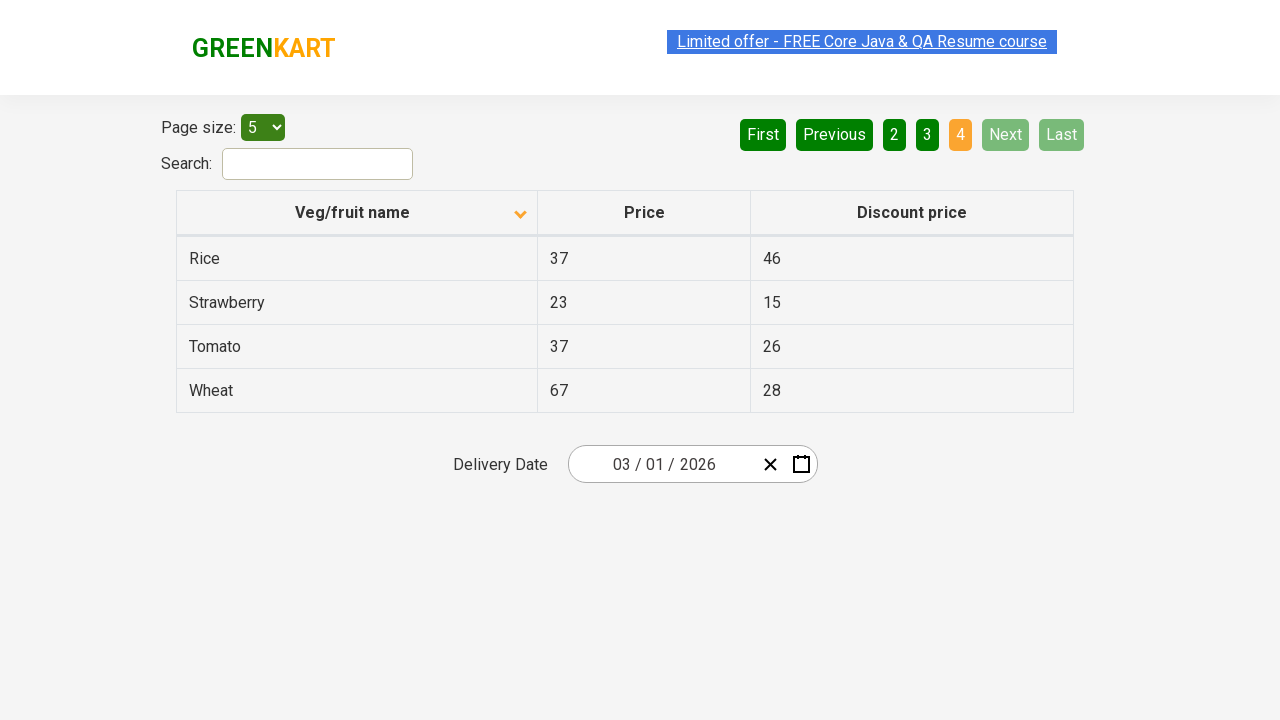

Retrieved vegetable rows on current page
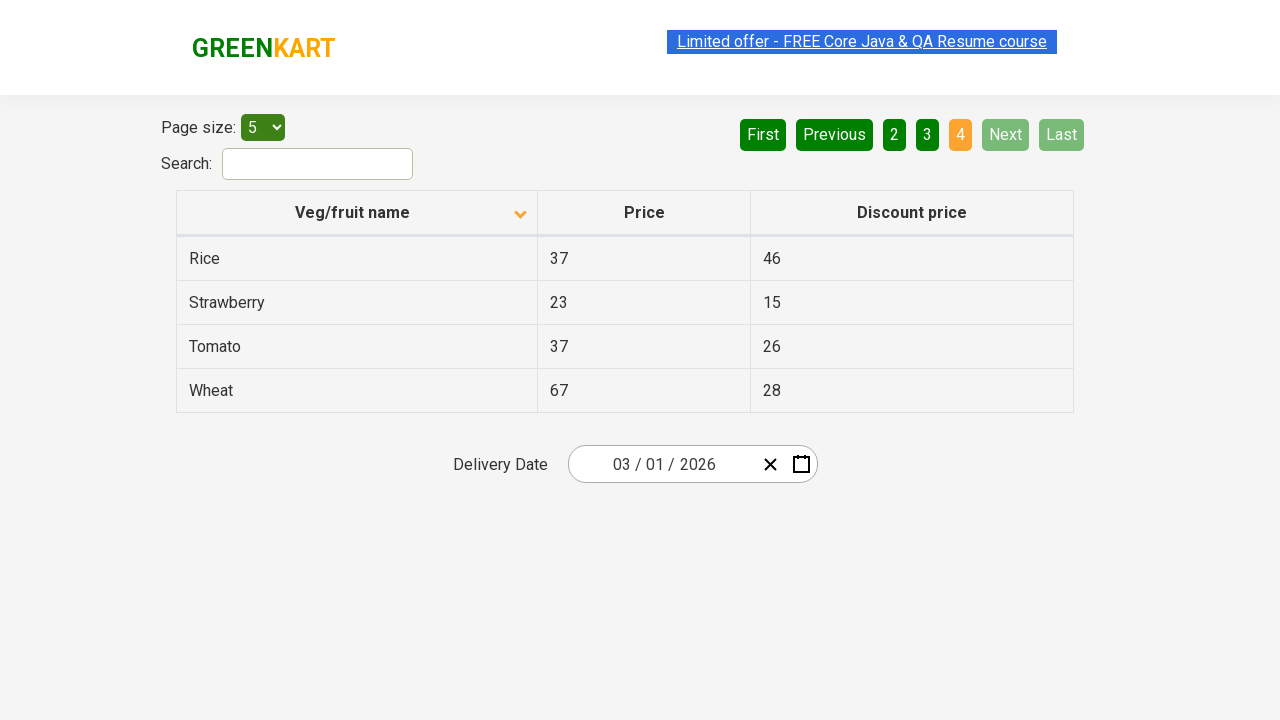

Searched for items containing 'Rice' - found 1 match(es)
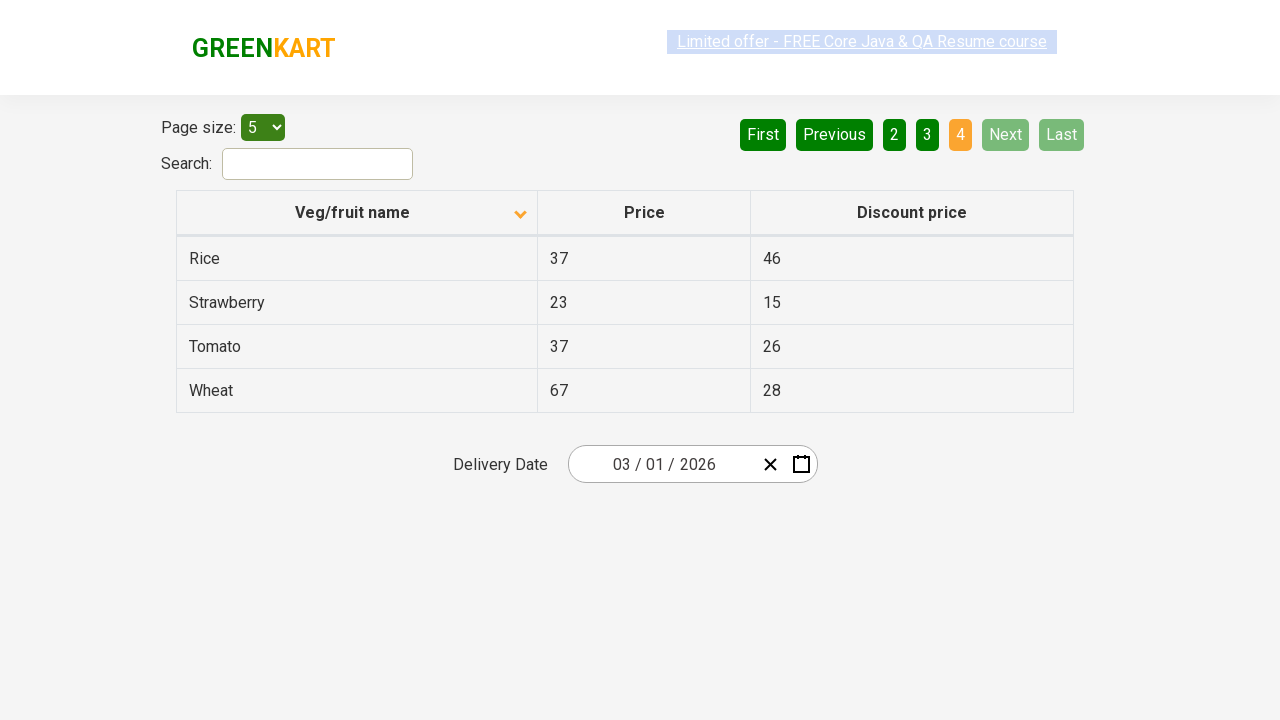

Located Rice item in vegetable list
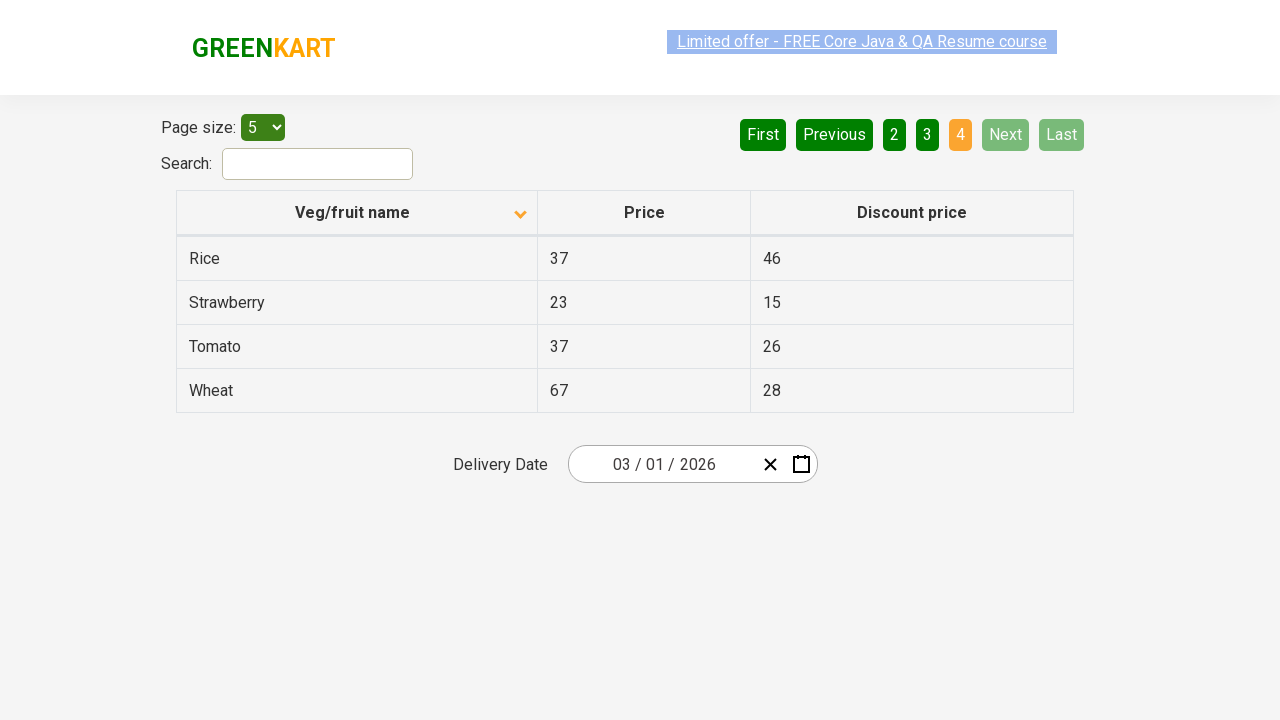

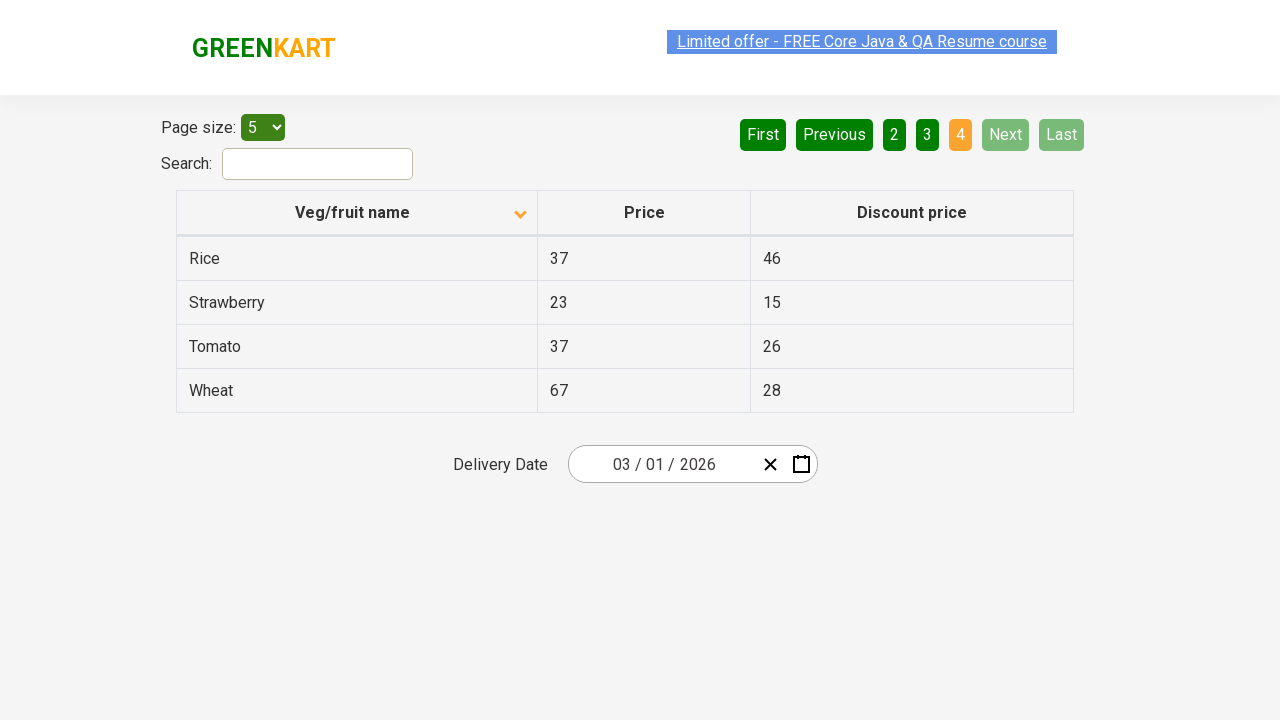